Tests form validation by submitting an empty form and verifying error messages are displayed in red

Starting URL: http://www.testdiary.com/training/selenium/selenium-test-page/

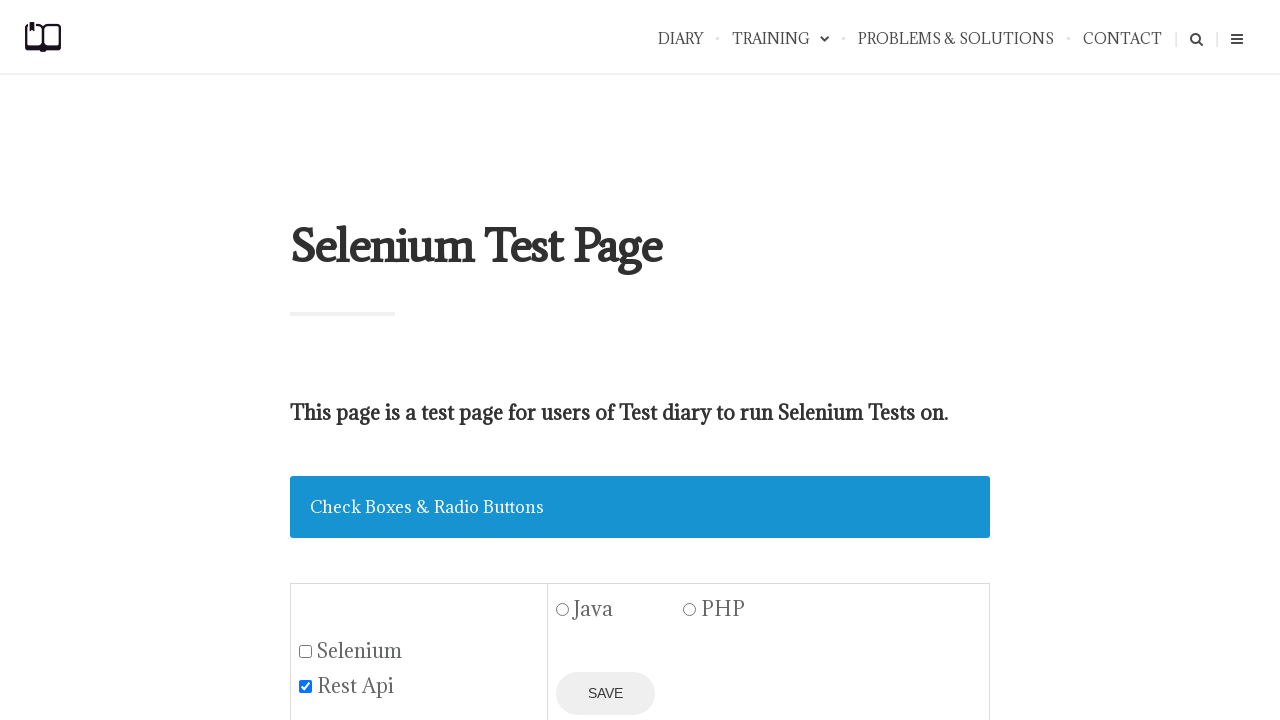

Clicked Send button without filling form to trigger validation at (341, 360) on input[value='Send']
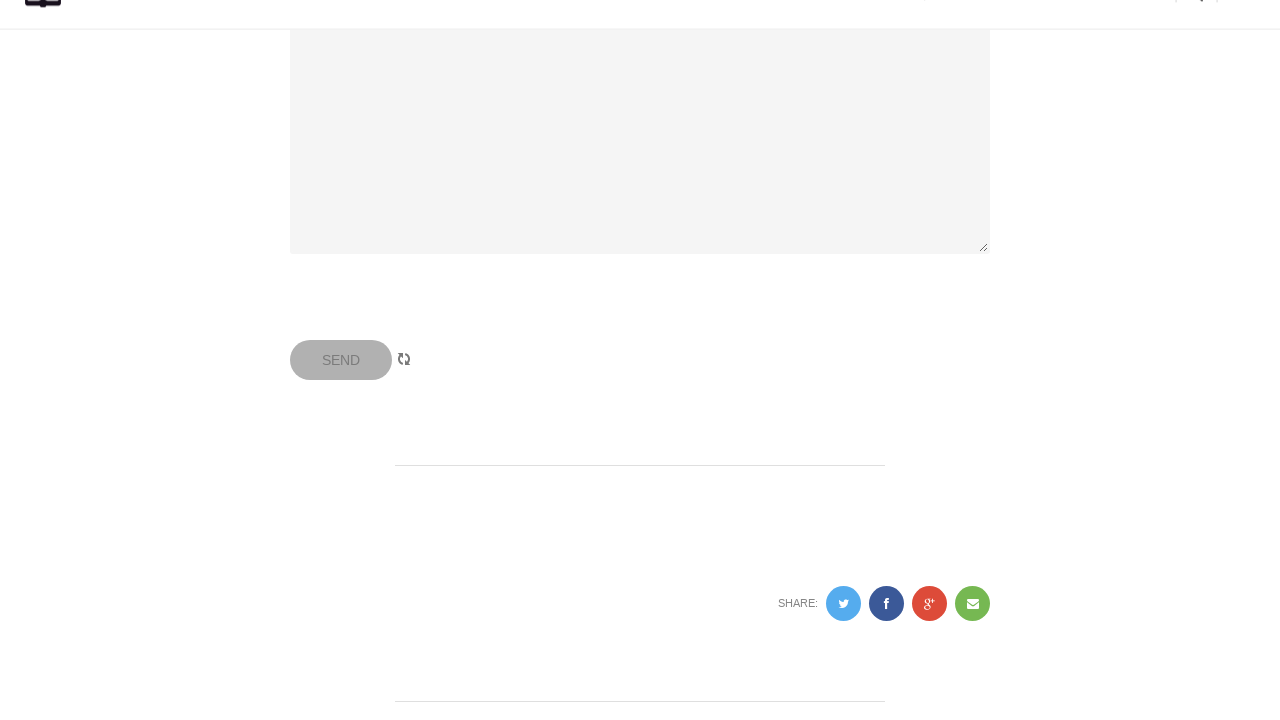

Validation error message appeared
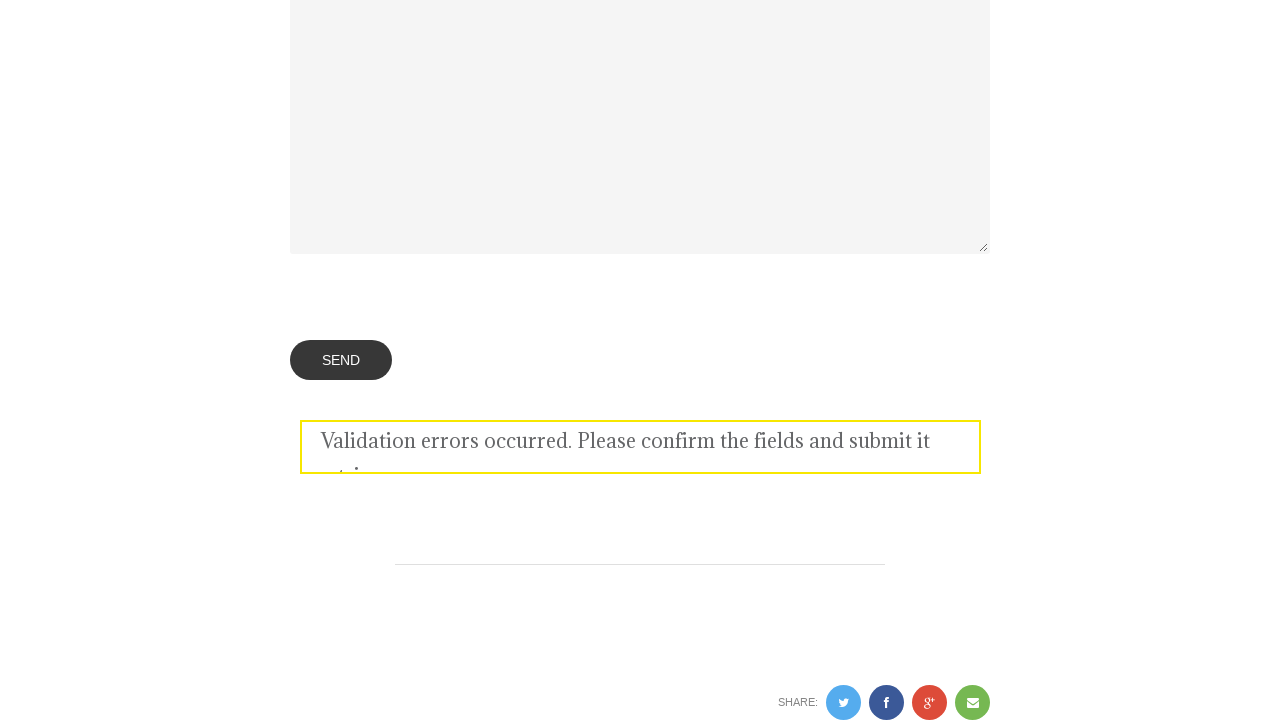

Verified main error message is visible
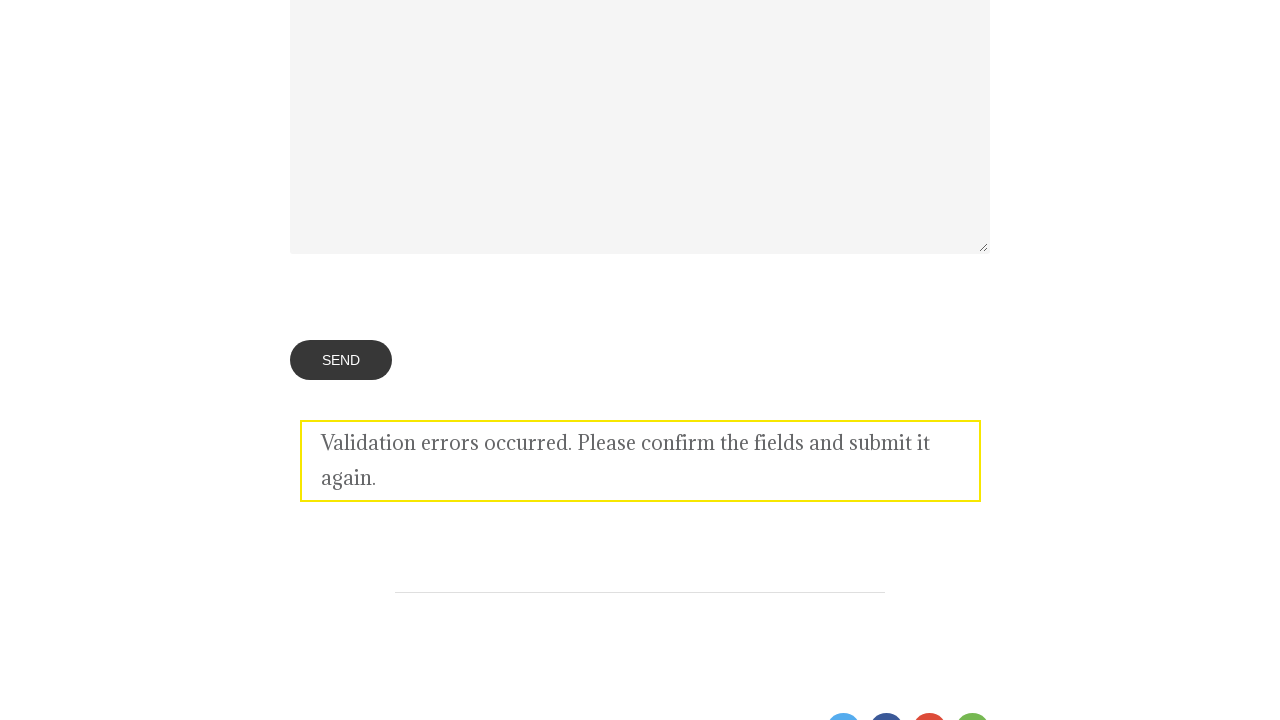

Verified field-level error messages are displayed in red
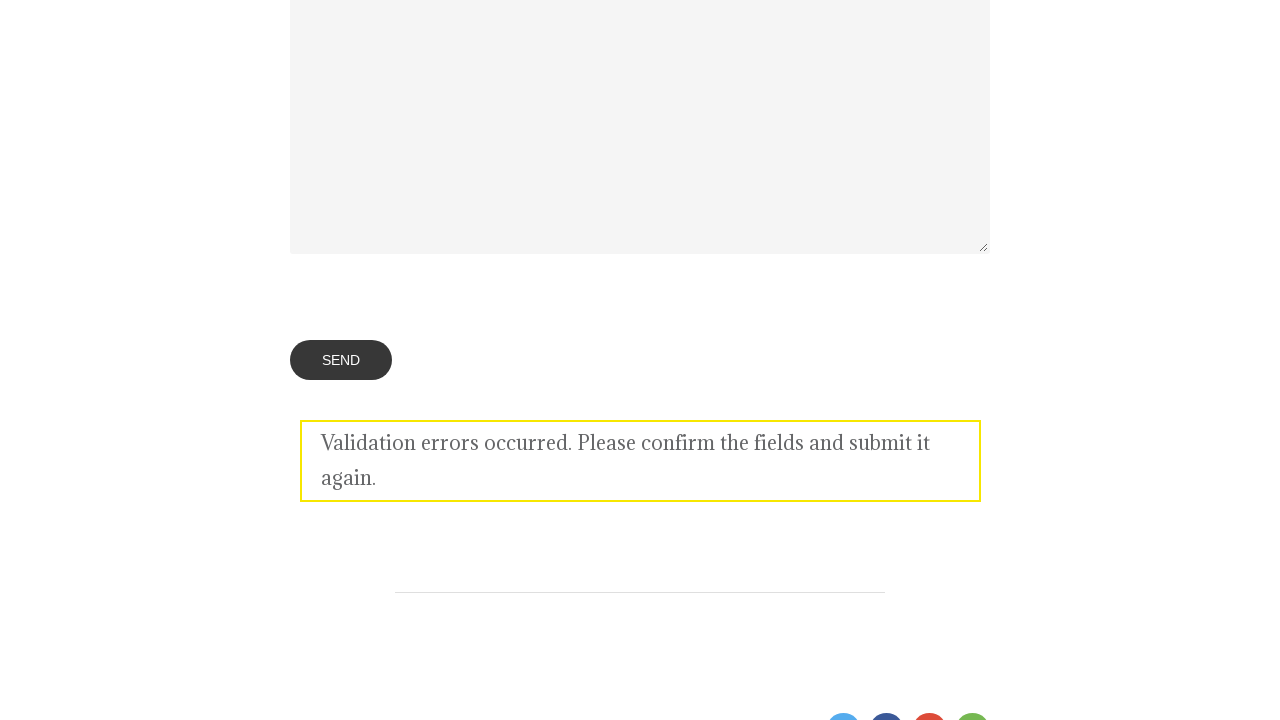

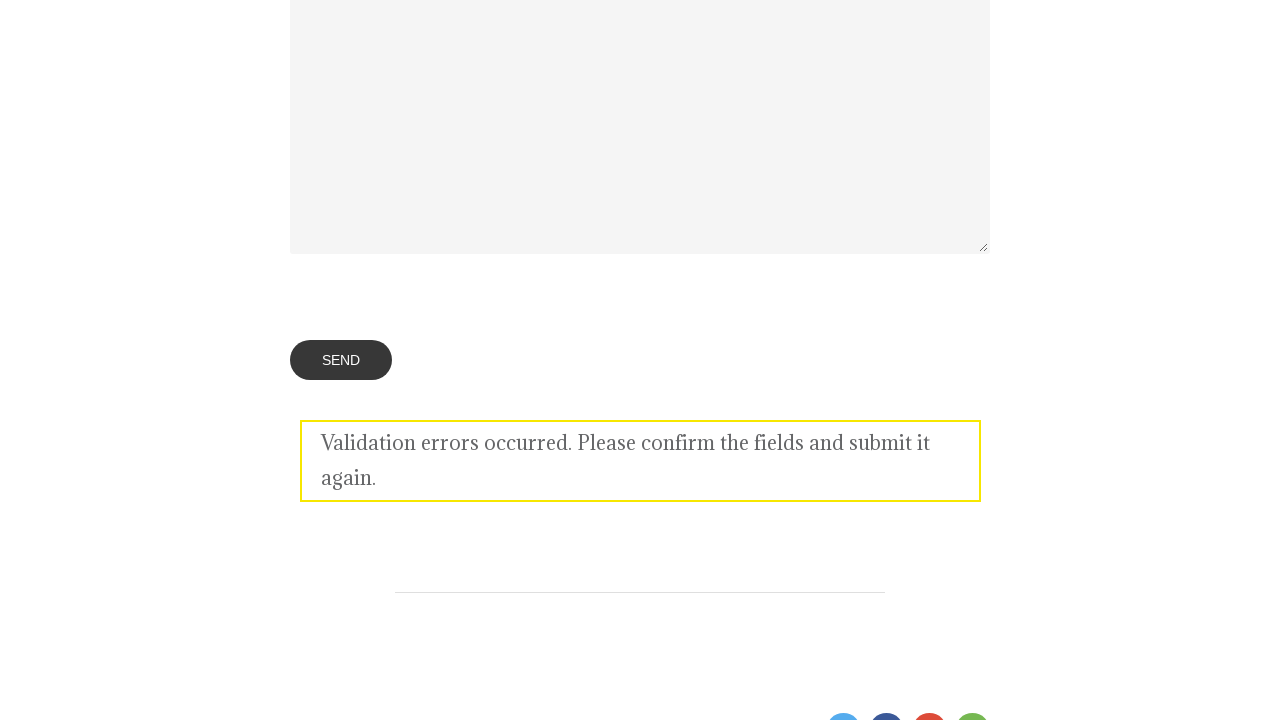